Tests drag and drop functionality by dragging element from column A to column B

Starting URL: https://the-internet.herokuapp.com/drag_and_drop

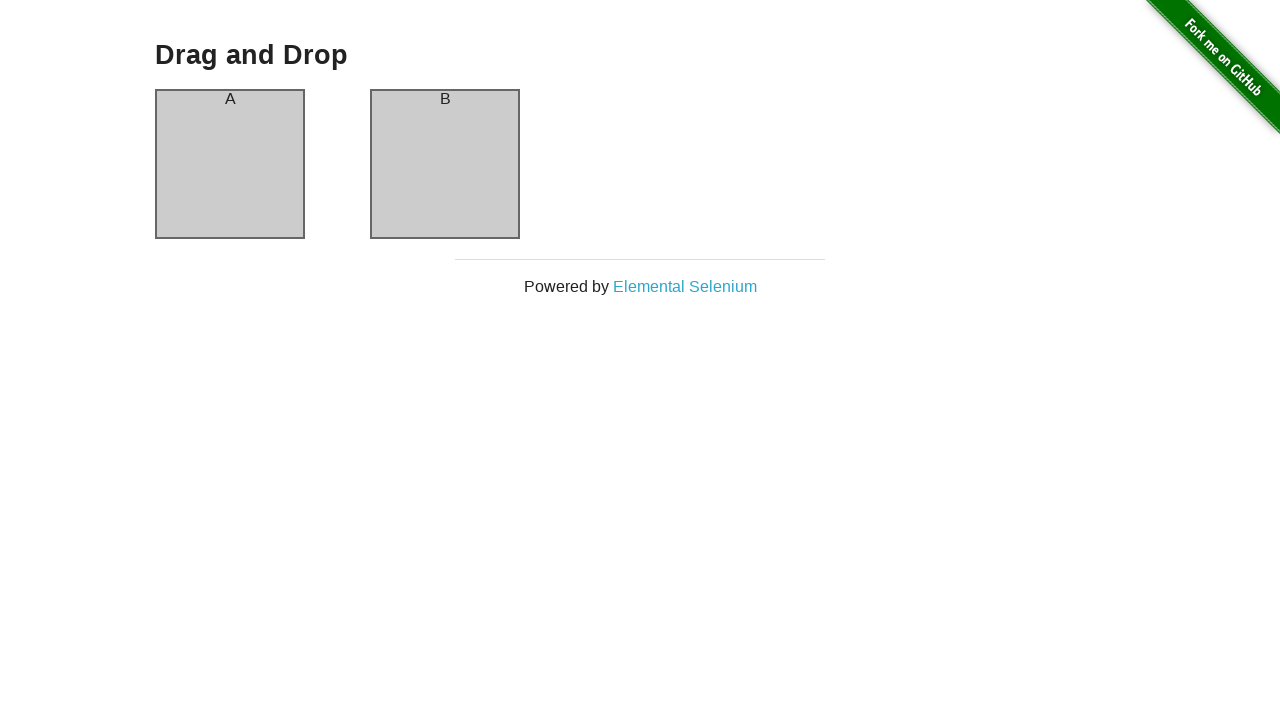

Navigated to drag and drop test page
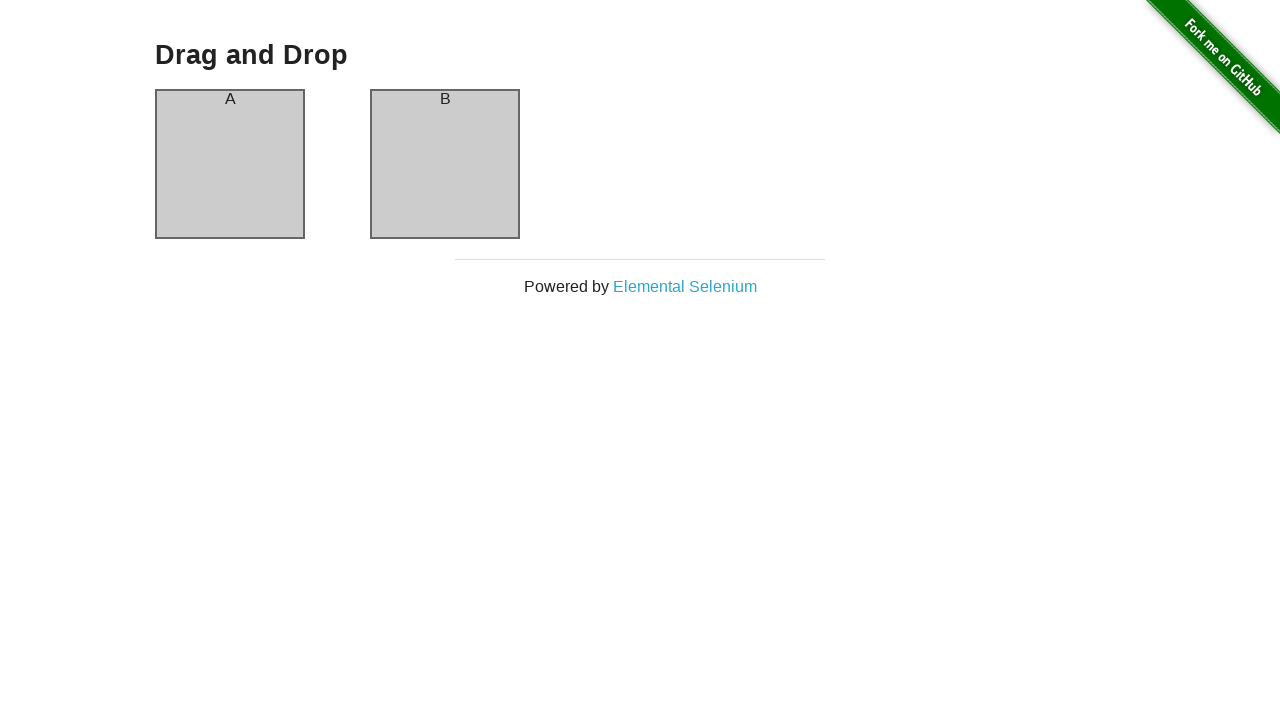

Located source element (column A)
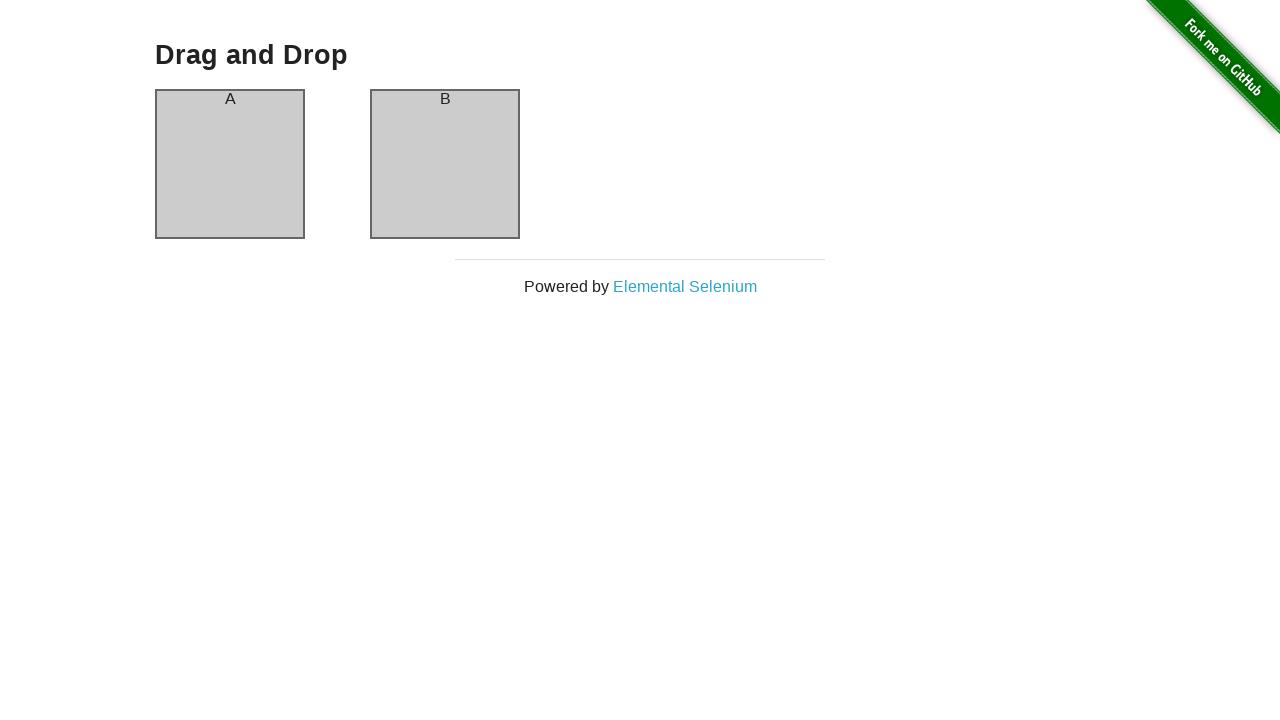

Located target element (column B)
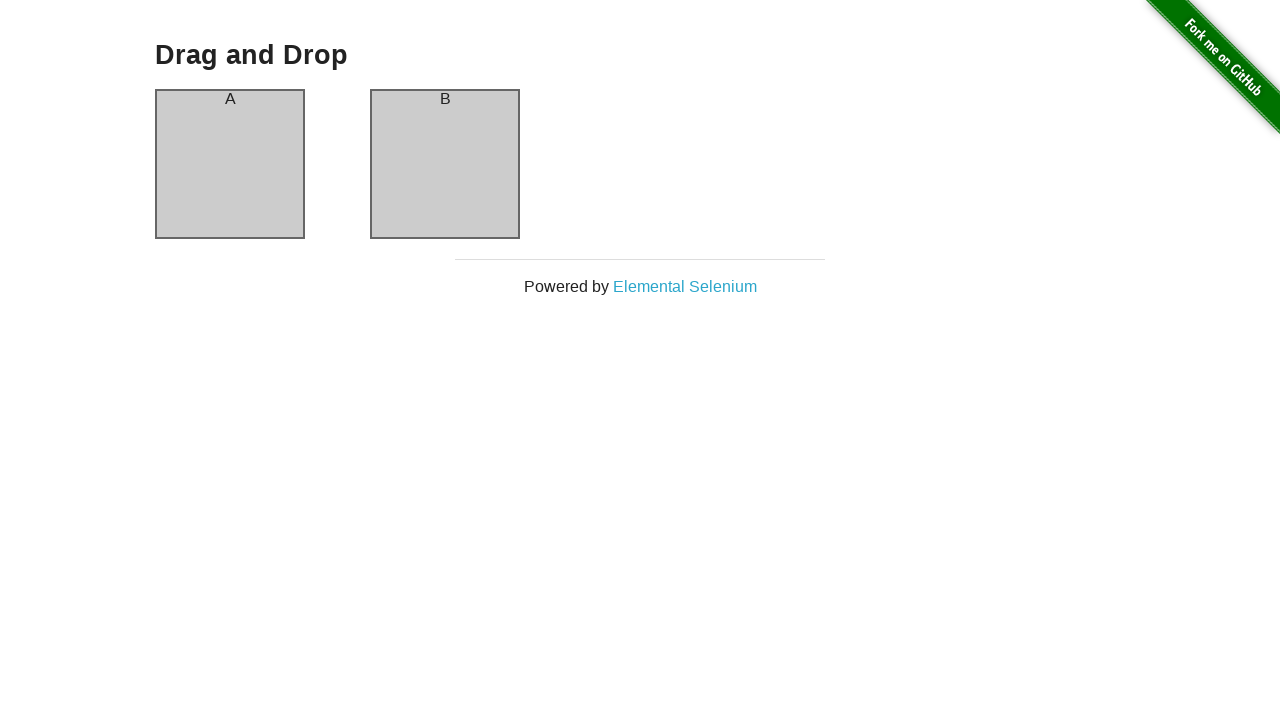

Dragged element from column A to column B at (445, 164)
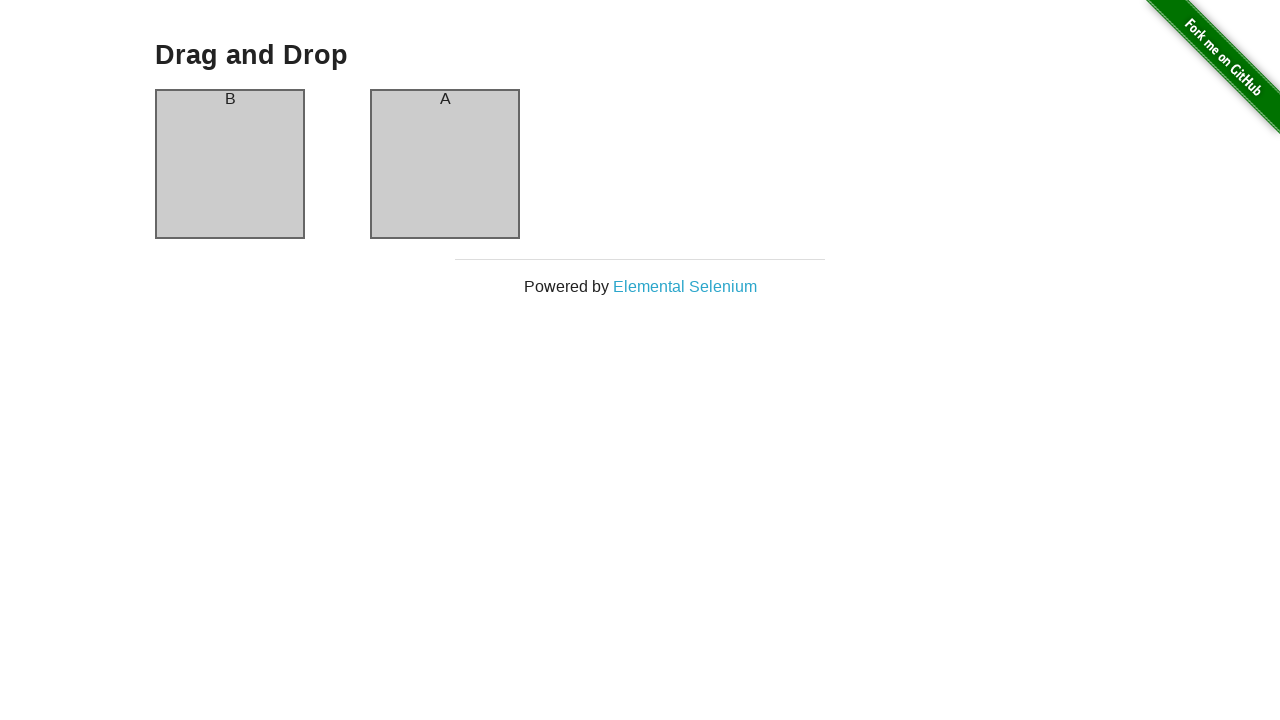

Waited for drag and drop animation to complete
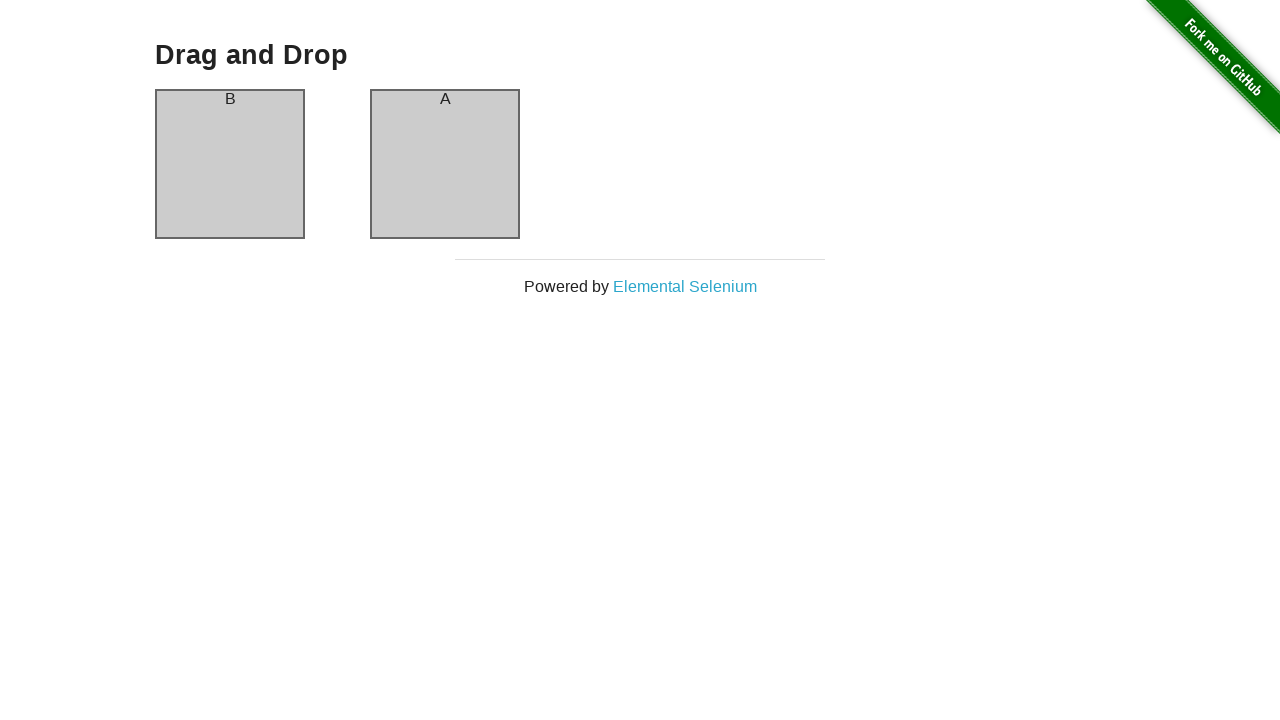

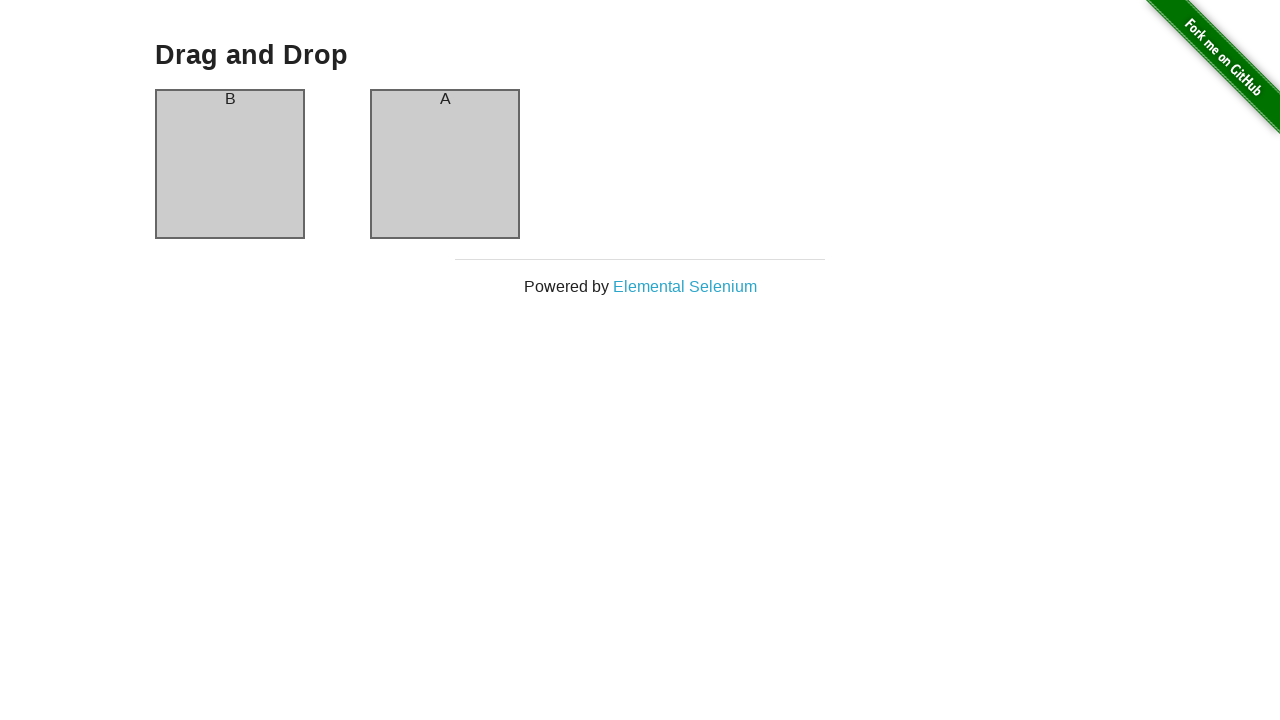